Tests right-click context menu functionality

Starting URL: http://swisnl.github.io/jQuery-contextMenu/demo.html

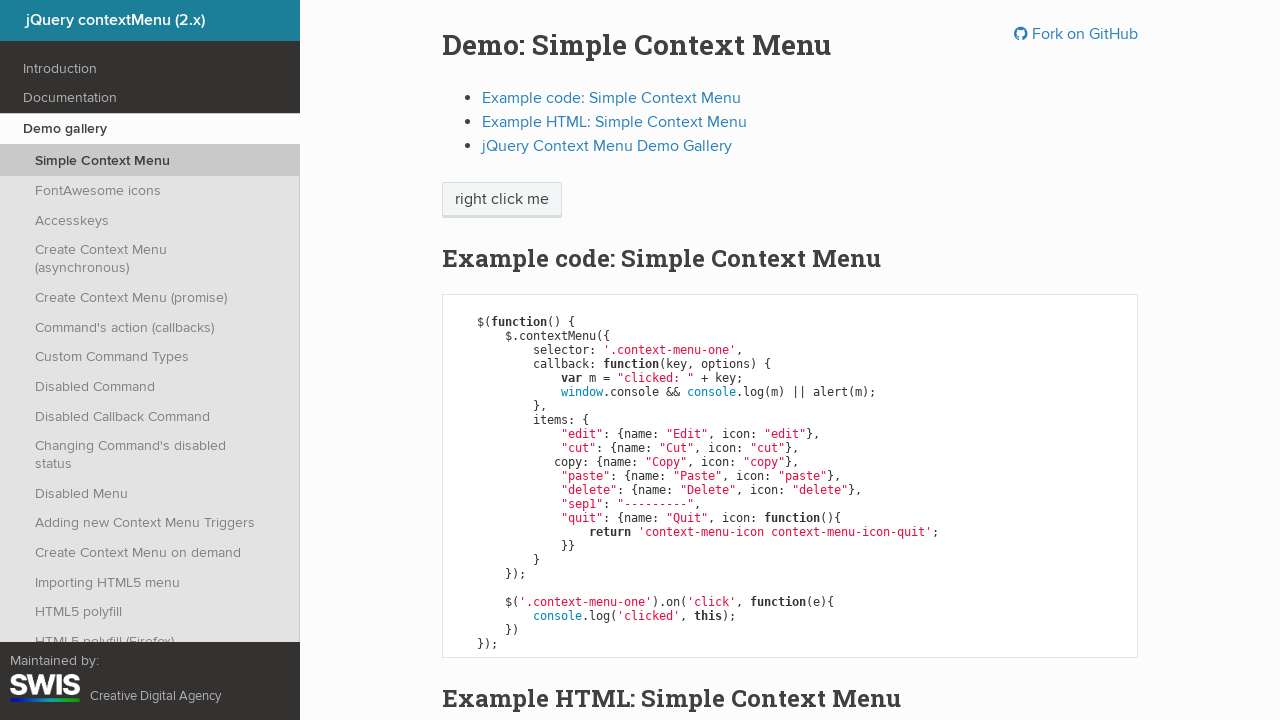

Right-clicked on 'right click me' element to open context menu at (502, 200) on //span[text()='right click me']
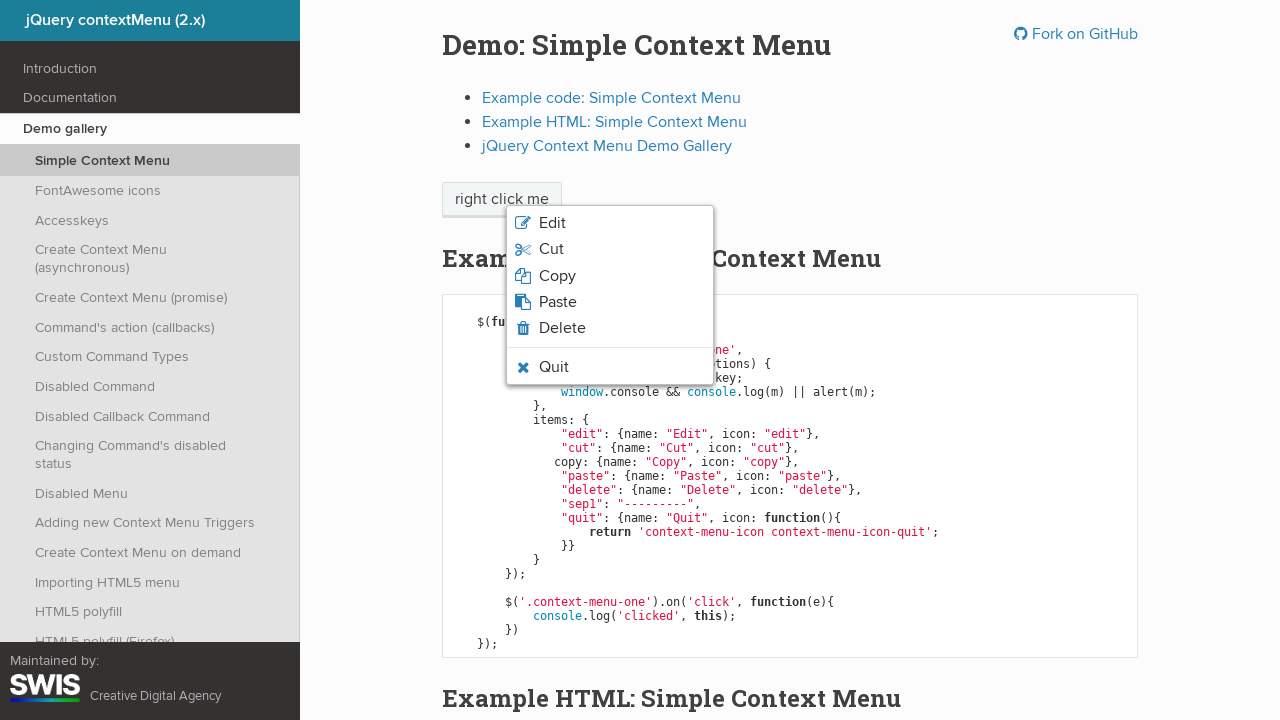

Hovered over 'Quit' option in context menu at (554, 367) on xpath=//span[text()='Quit']
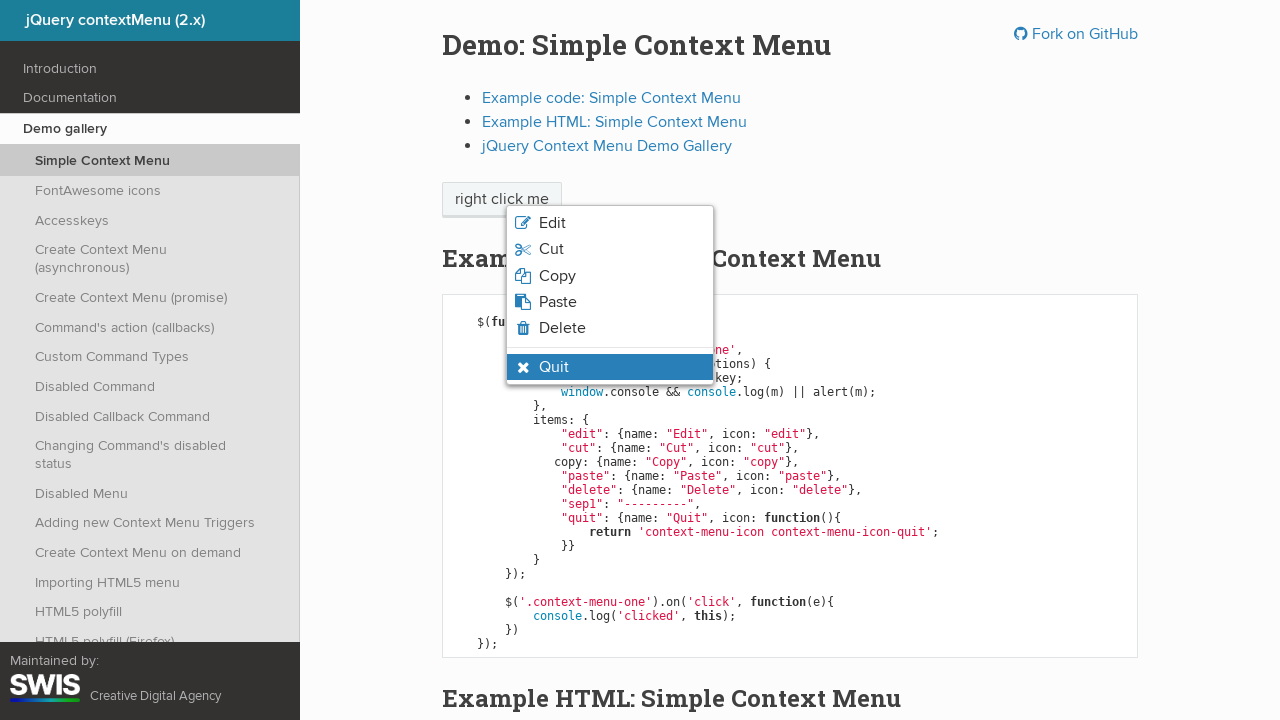

Clicked 'Quit' option from context menu at (554, 367) on xpath=//span[text()='Quit']
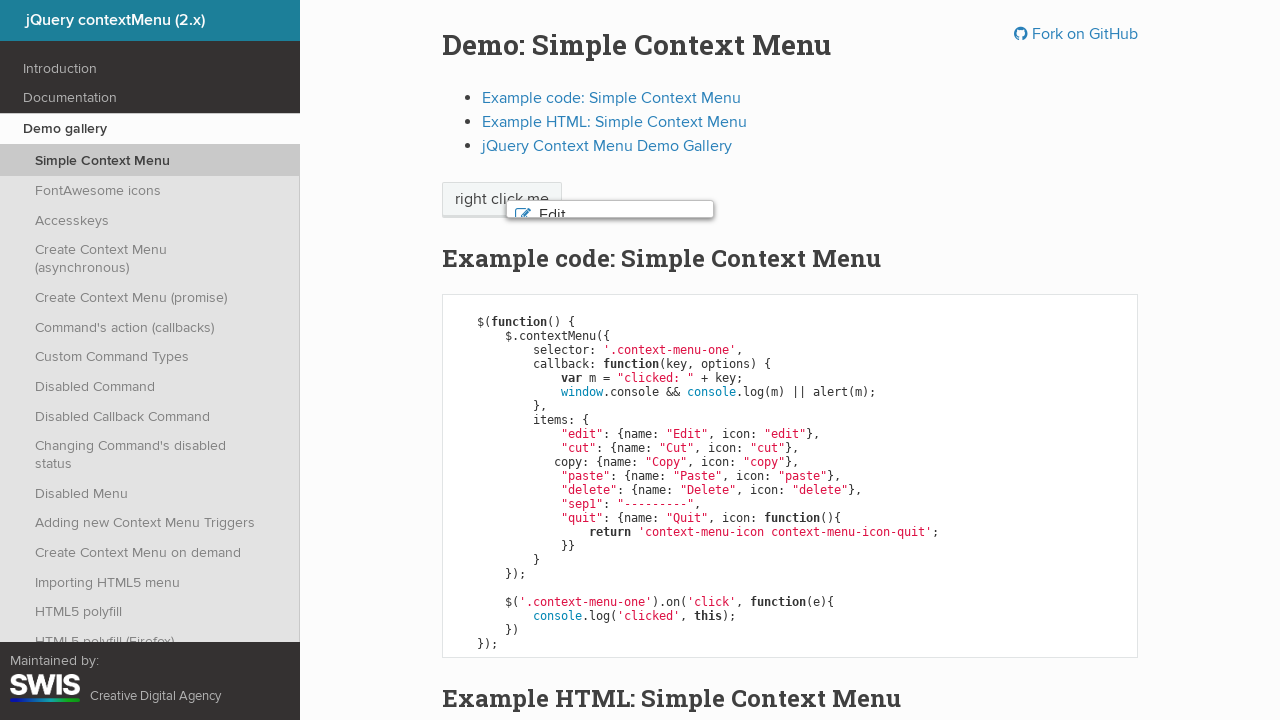

Accepted alert dialog
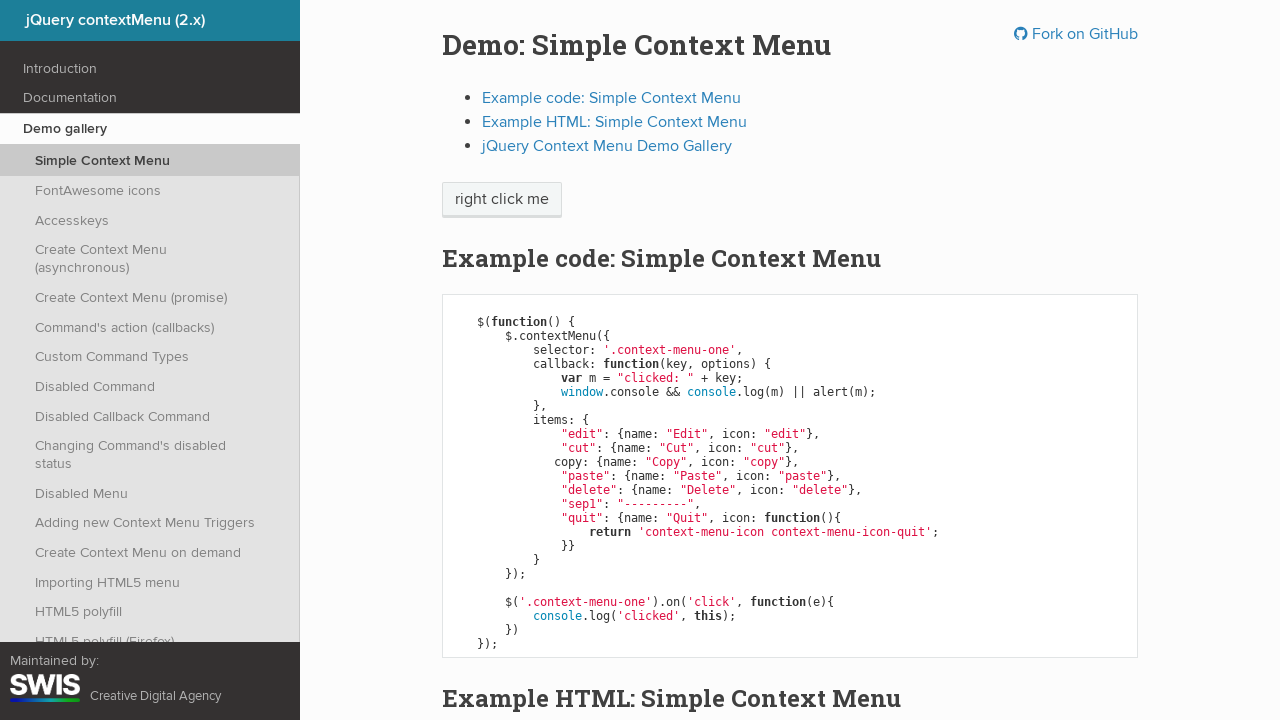

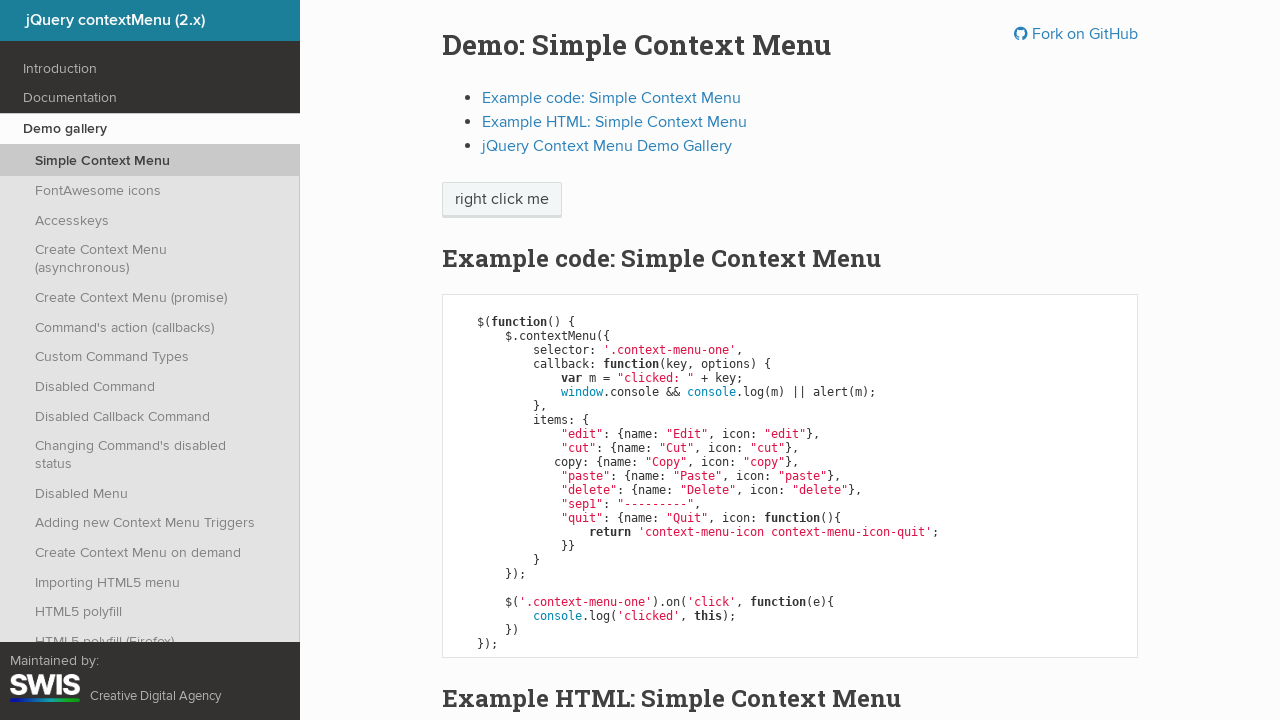